Tests practice form submission by filling out student registration details including name, email, gender, phone, date of birth, subjects, hobbies, address, and state/city selection

Starting URL: http://demoqa.com/automation-practice-form/

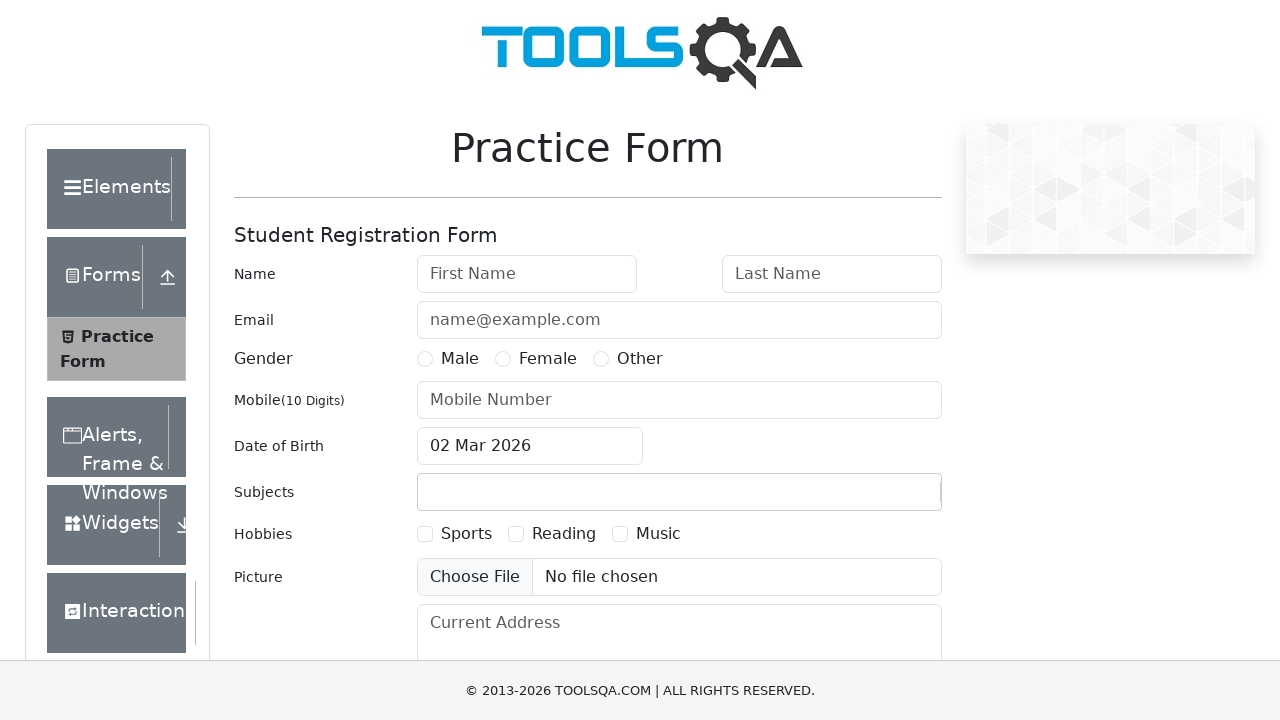

Filled first name field with 'SarahTest' on #firstName
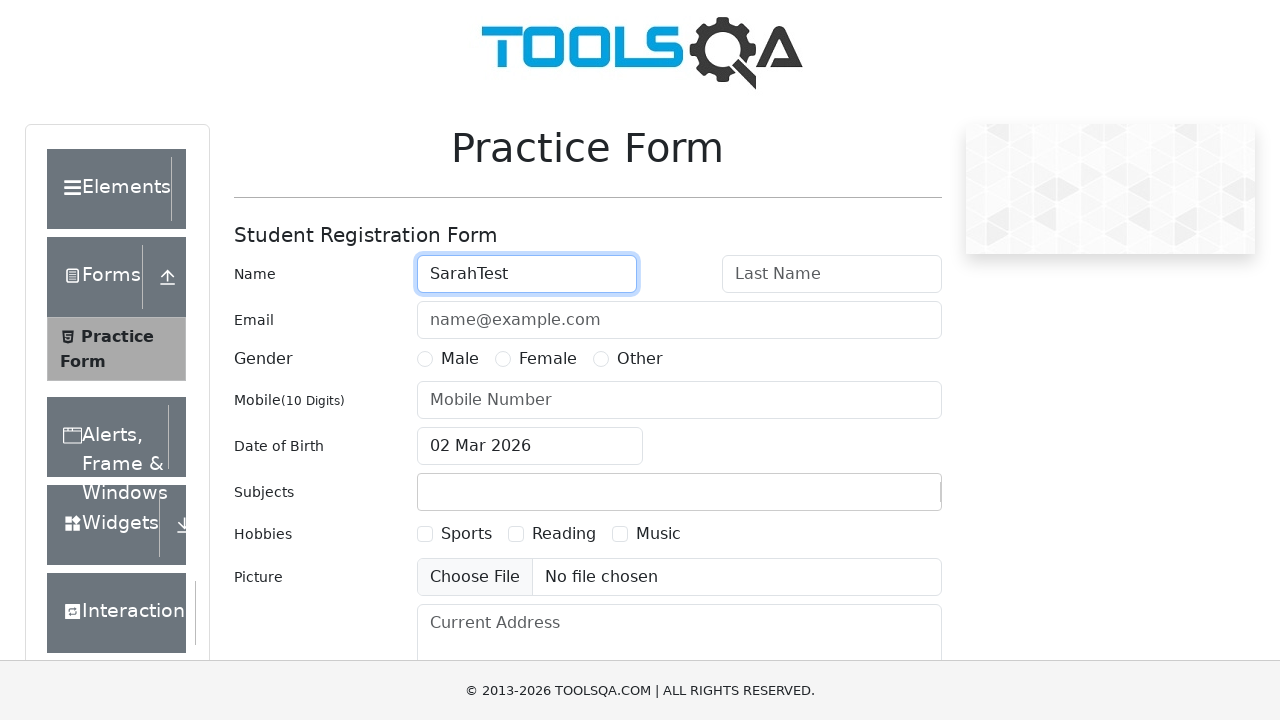

Filled last name field with 'Johnson' on #lastName
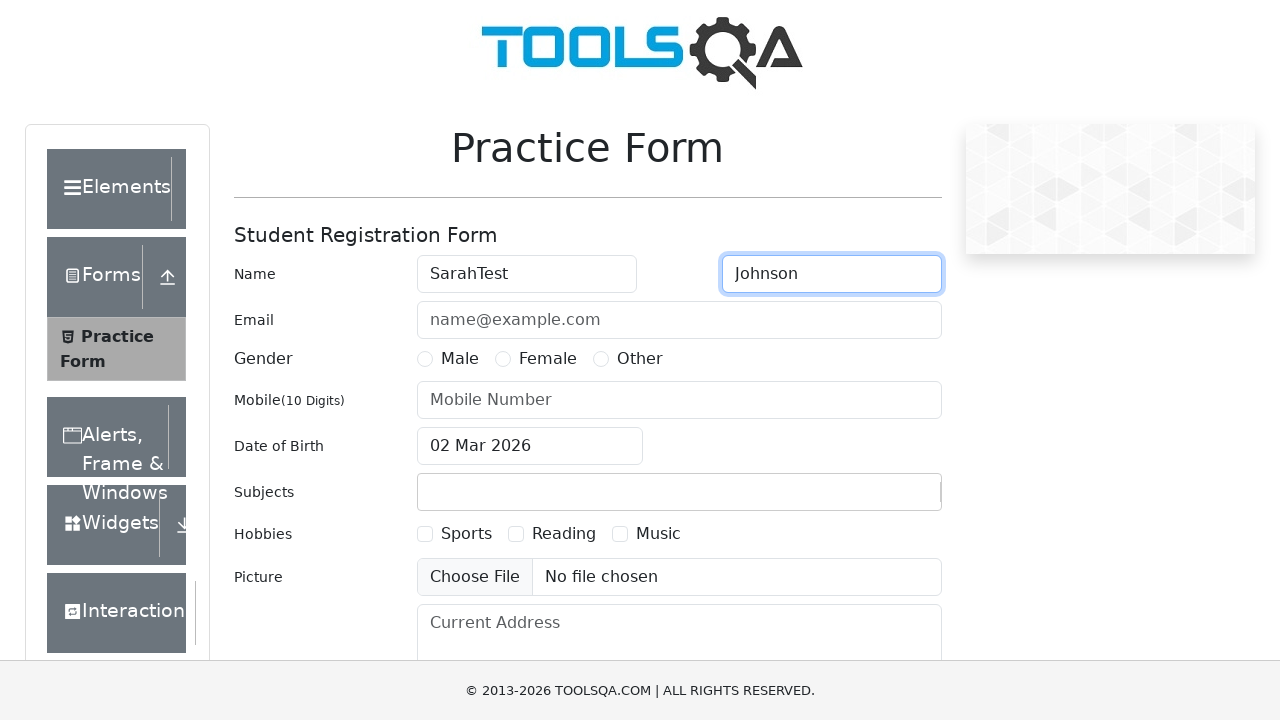

Filled email field with 'sarah.johnson@example.com' on #userEmail
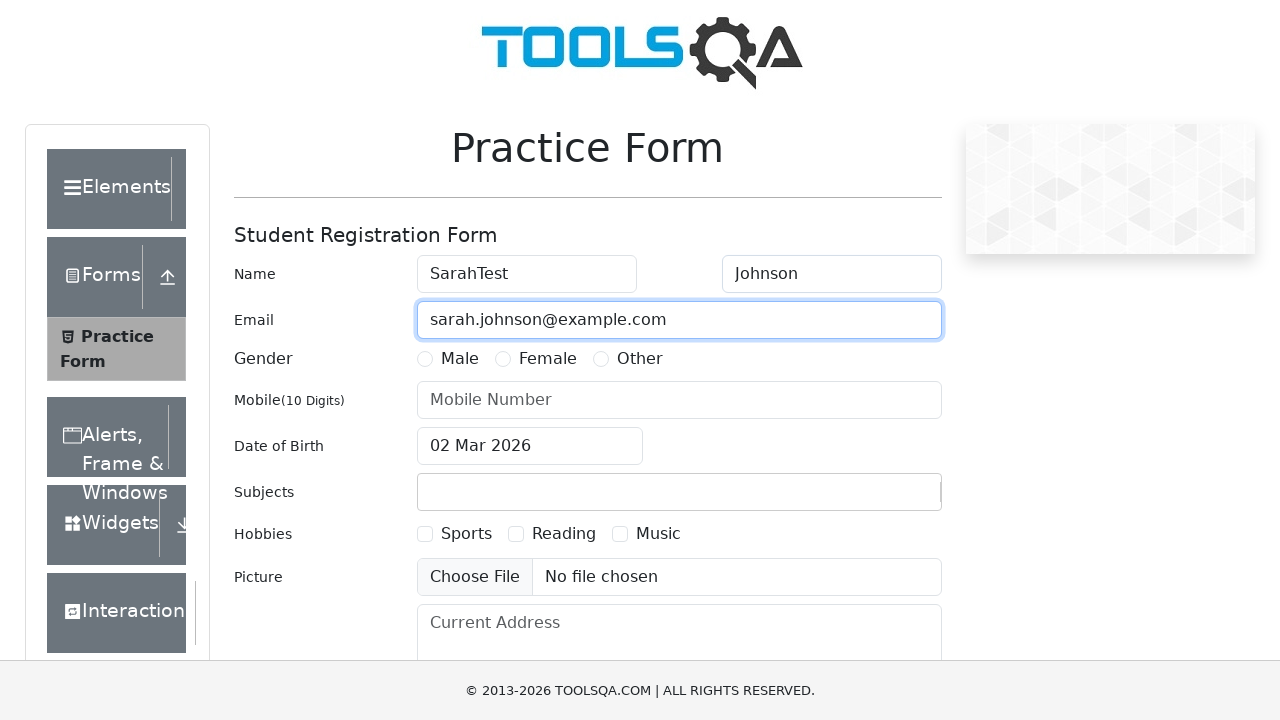

Selected 'Male' gender option at (460, 359) on xpath=//label[text()='Male']
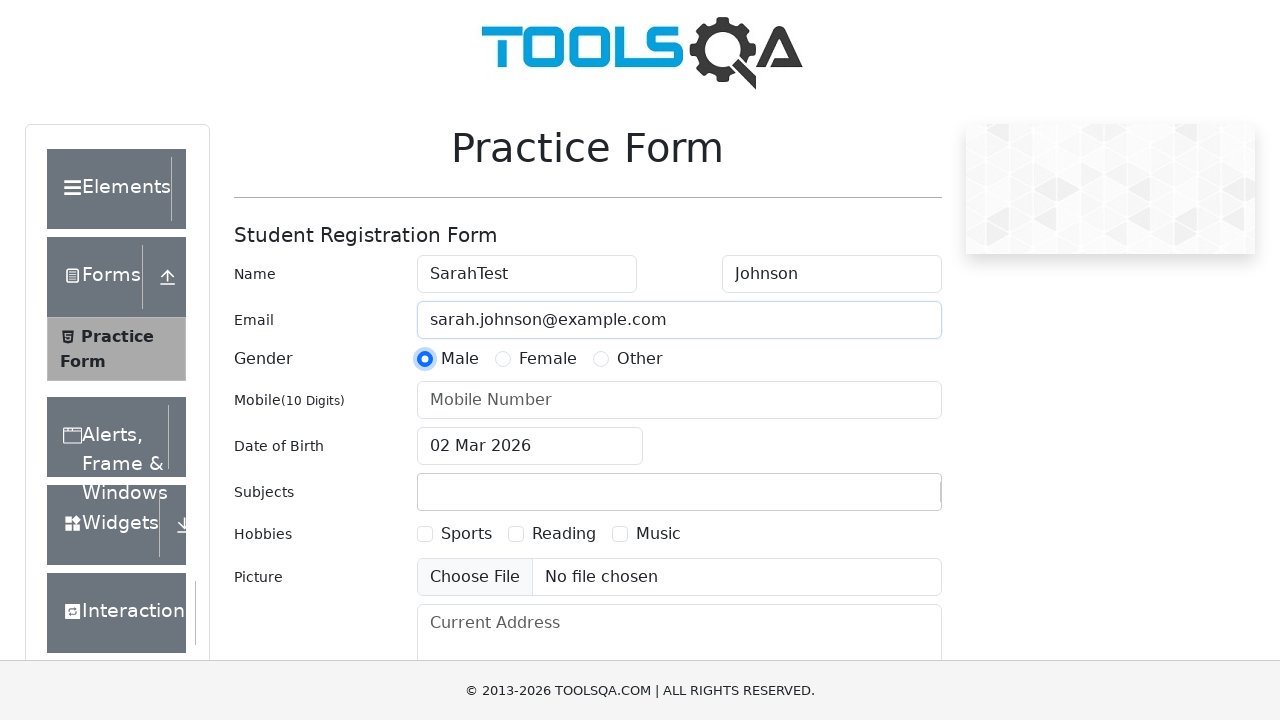

Filled phone number field with '9876543210' on #userNumber
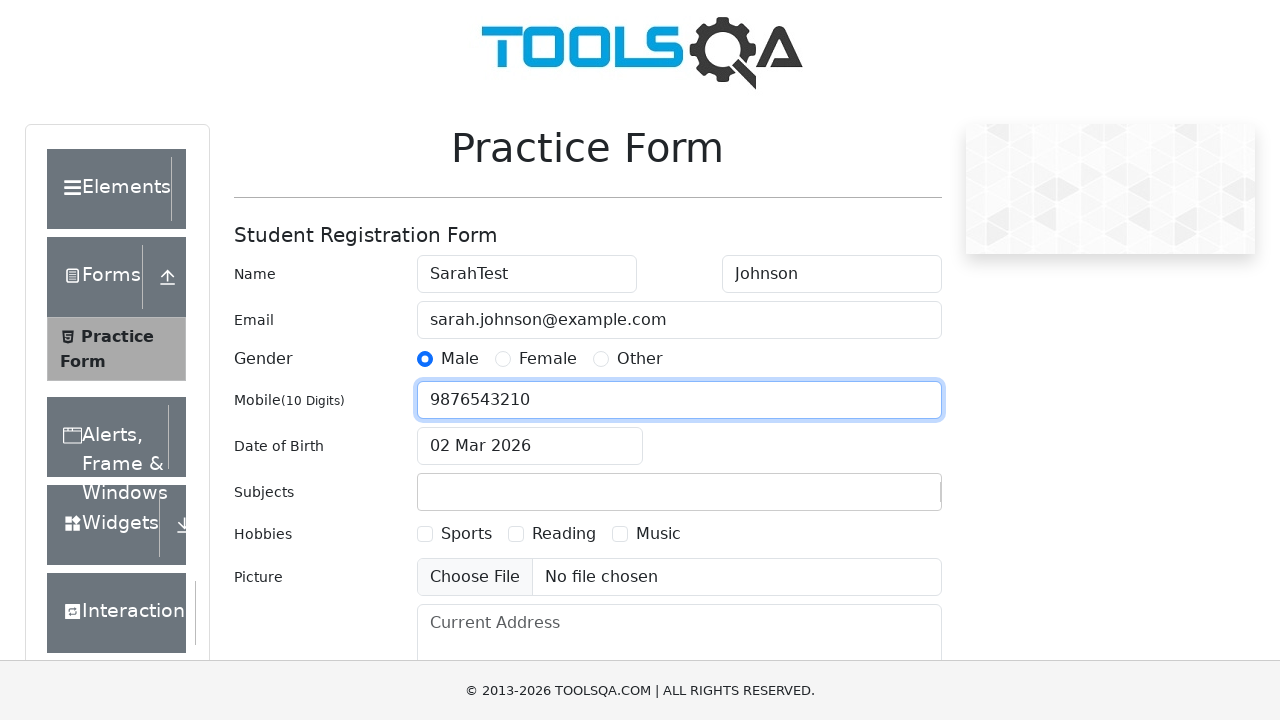

Clicked date of birth input to open date picker at (530, 446) on #dateOfBirthInput
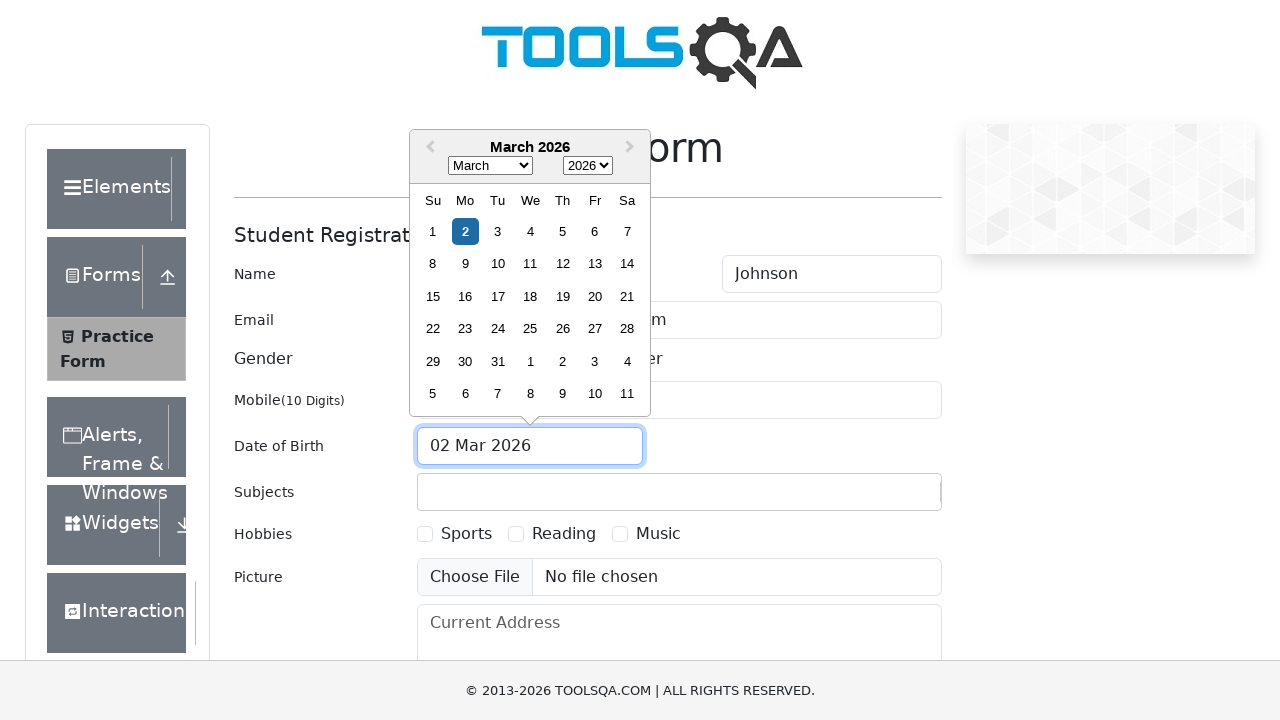

Selected year '2000' from date picker dropdown on .react-datepicker__year-select
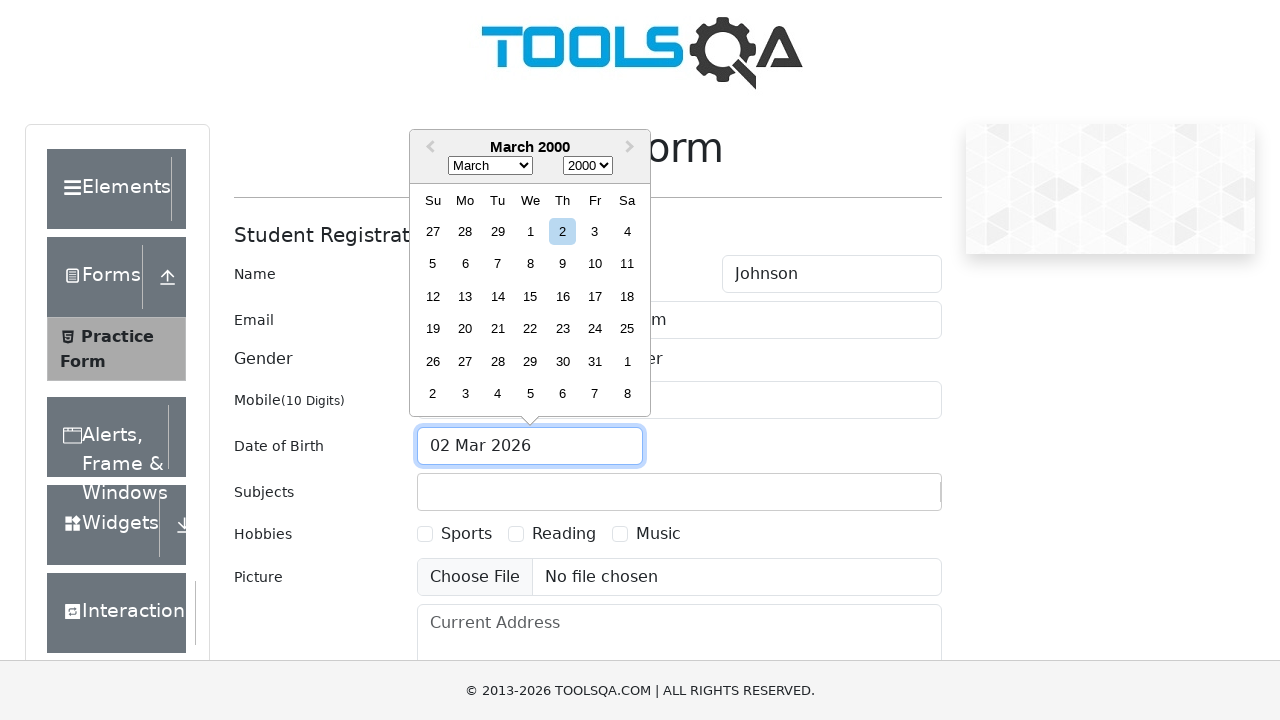

Selected month 'June' from date picker dropdown on .react-datepicker__month-select
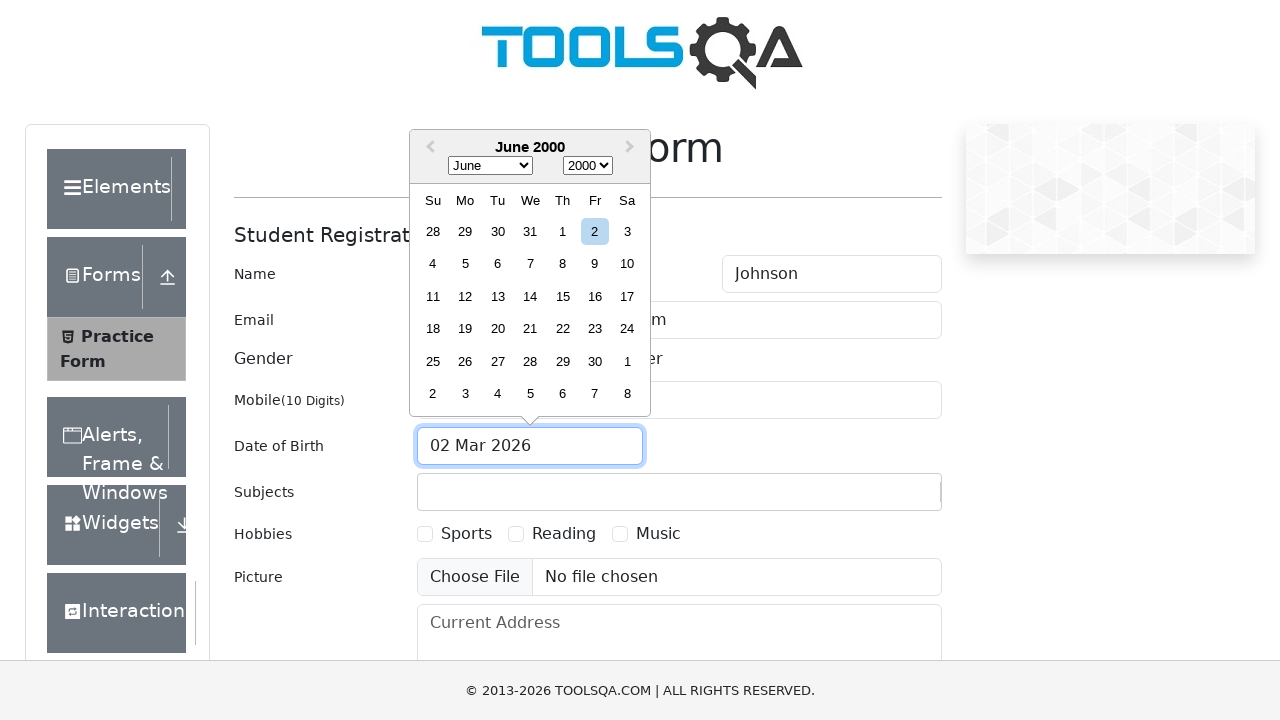

Selected day '15' from date picker at (562, 296) on xpath=//div[contains(@class, 'react-datepicker__day') and text()='15' and not(co
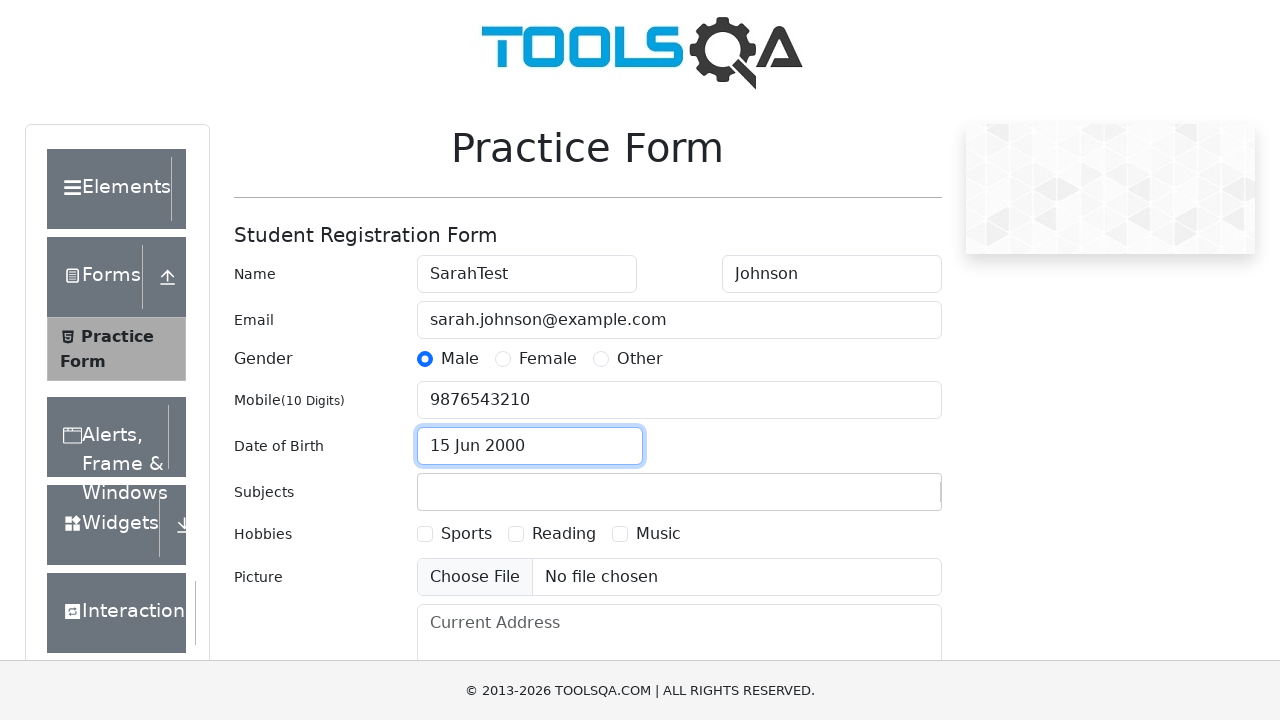

Filled subjects input with 'Maths' on #subjectsInput
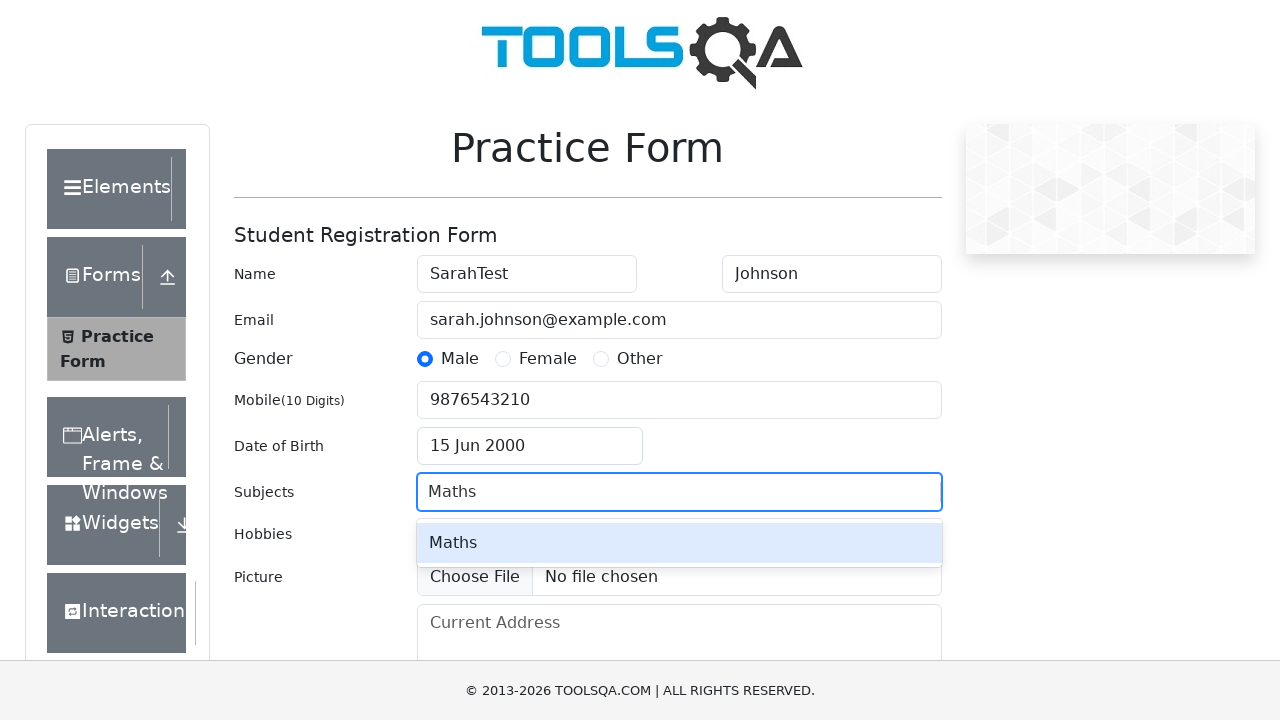

Pressed Enter to confirm subject 'Maths' on #subjectsInput
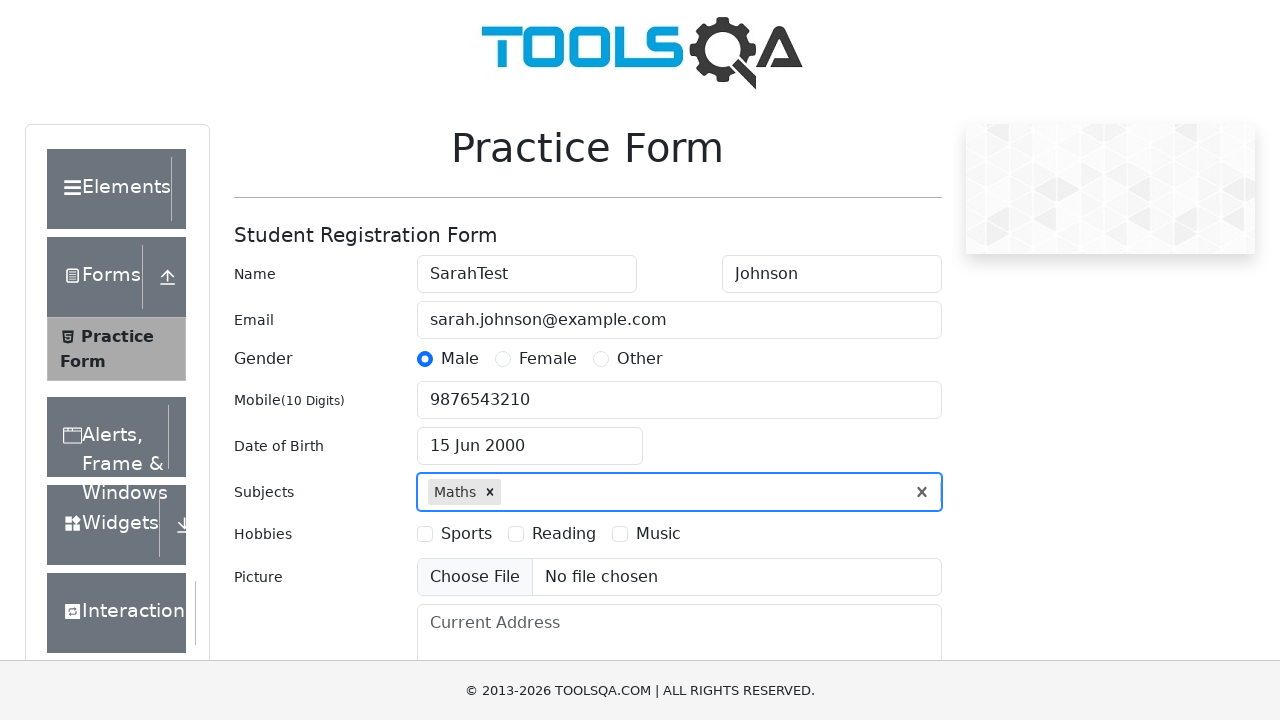

Selected 'Sports' hobby at (466, 534) on xpath=//label[text()='Sports']
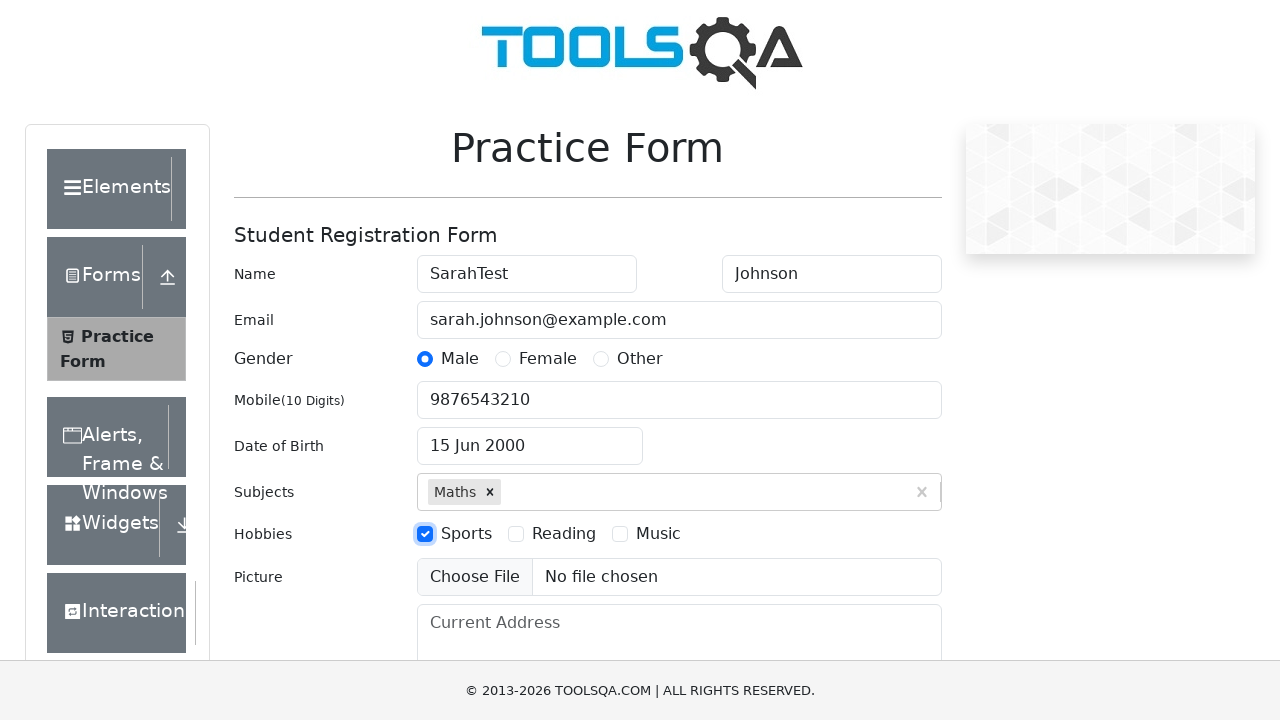

Selected 'Music' hobby at (658, 534) on xpath=//label[text()='Music']
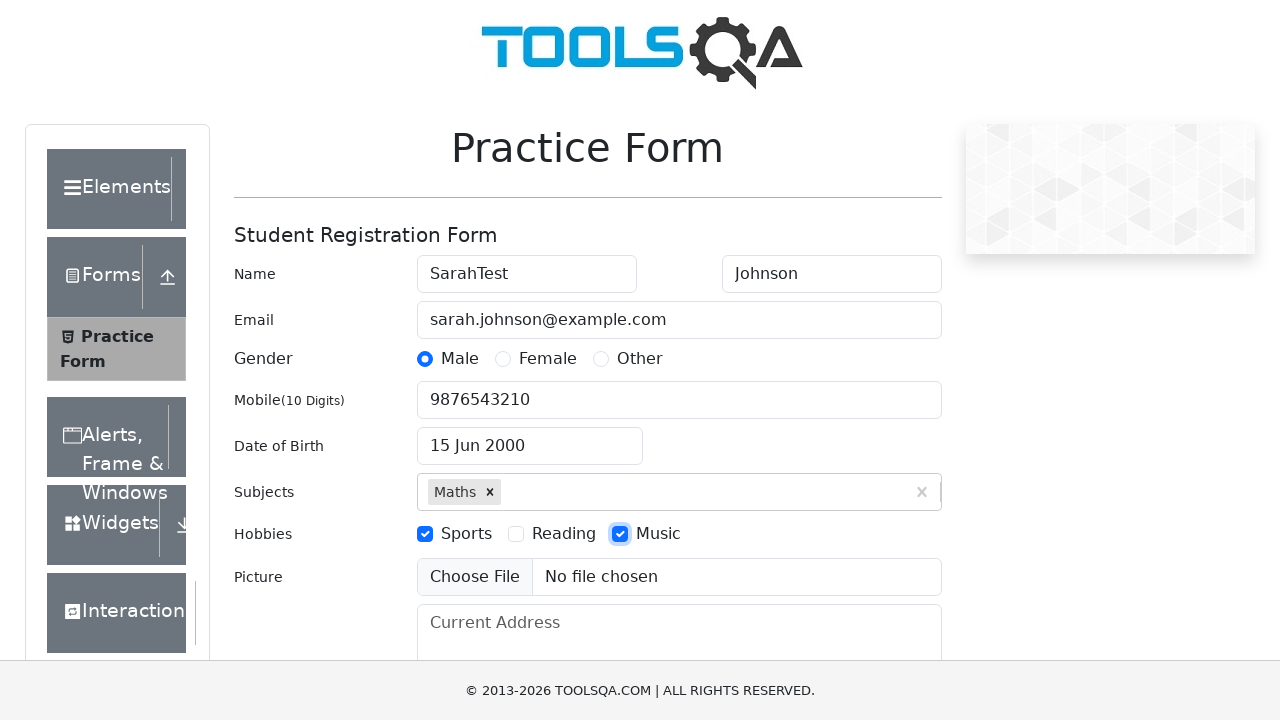

Filled current address with '789 Oak Avenue, Los Angeles, CA 90001' on #currentAddress
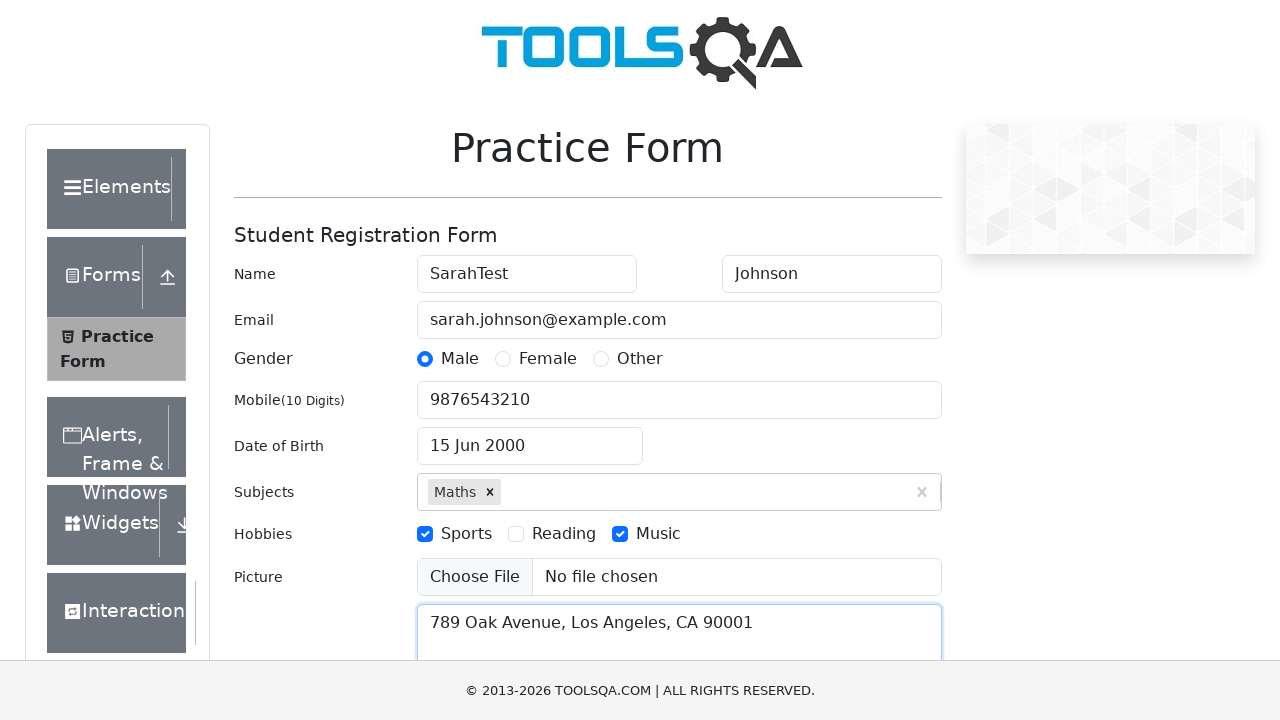

Clicked state dropdown to open options at (527, 437) on #state
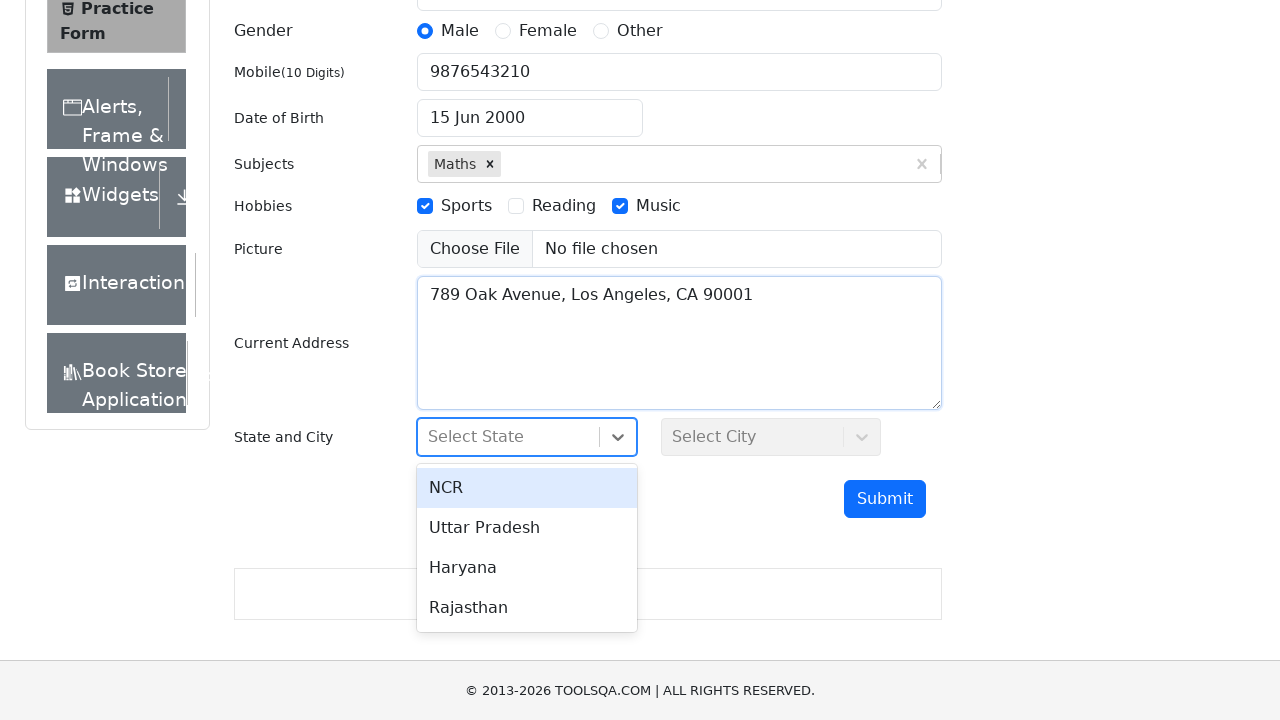

Selected state 'NCR' at (527, 488) on xpath=//div[text()='NCR']
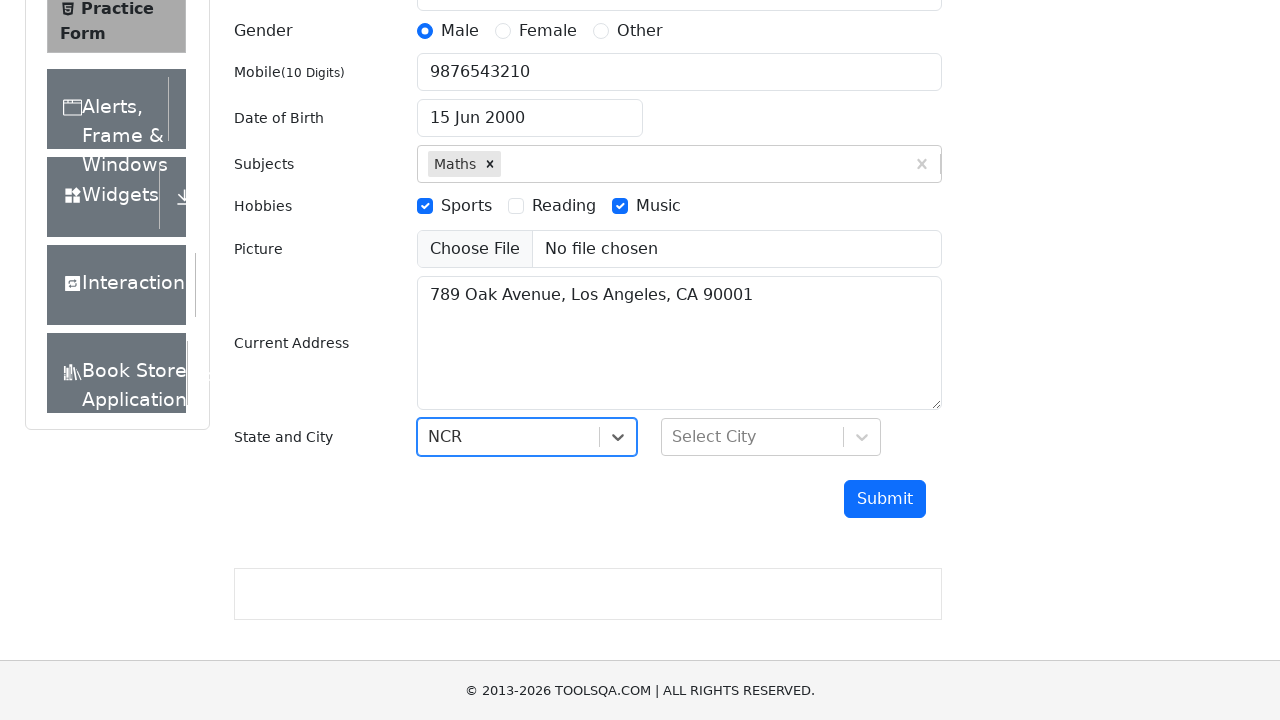

Clicked city dropdown to open options at (771, 437) on #city
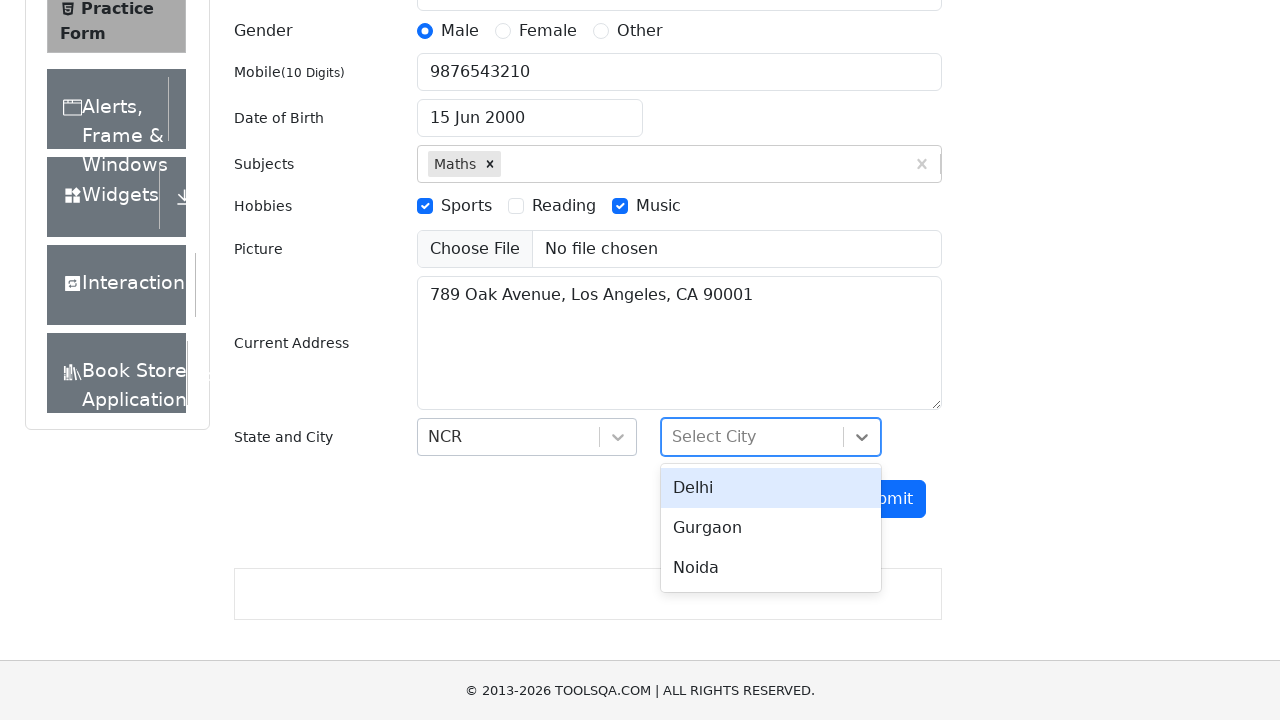

Selected city 'Delhi' at (771, 488) on xpath=//div[text()='Delhi']
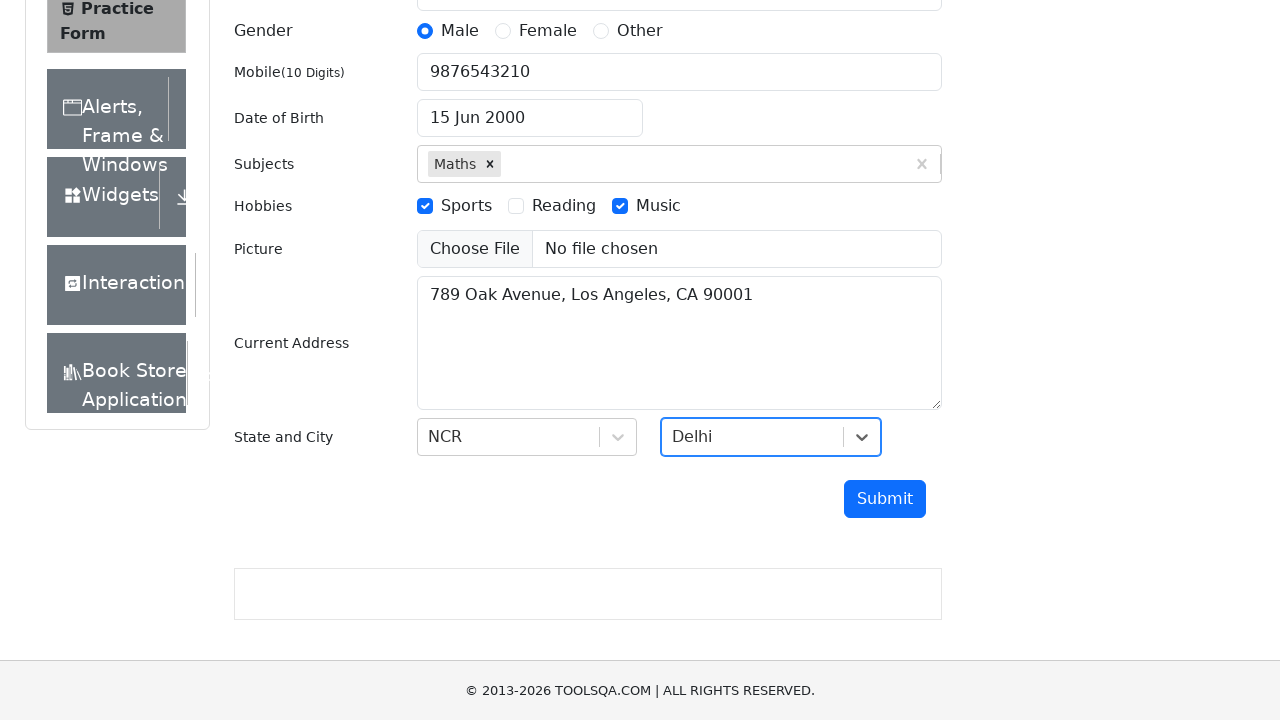

Clicked submit button to submit practice form at (885, 499) on #submit
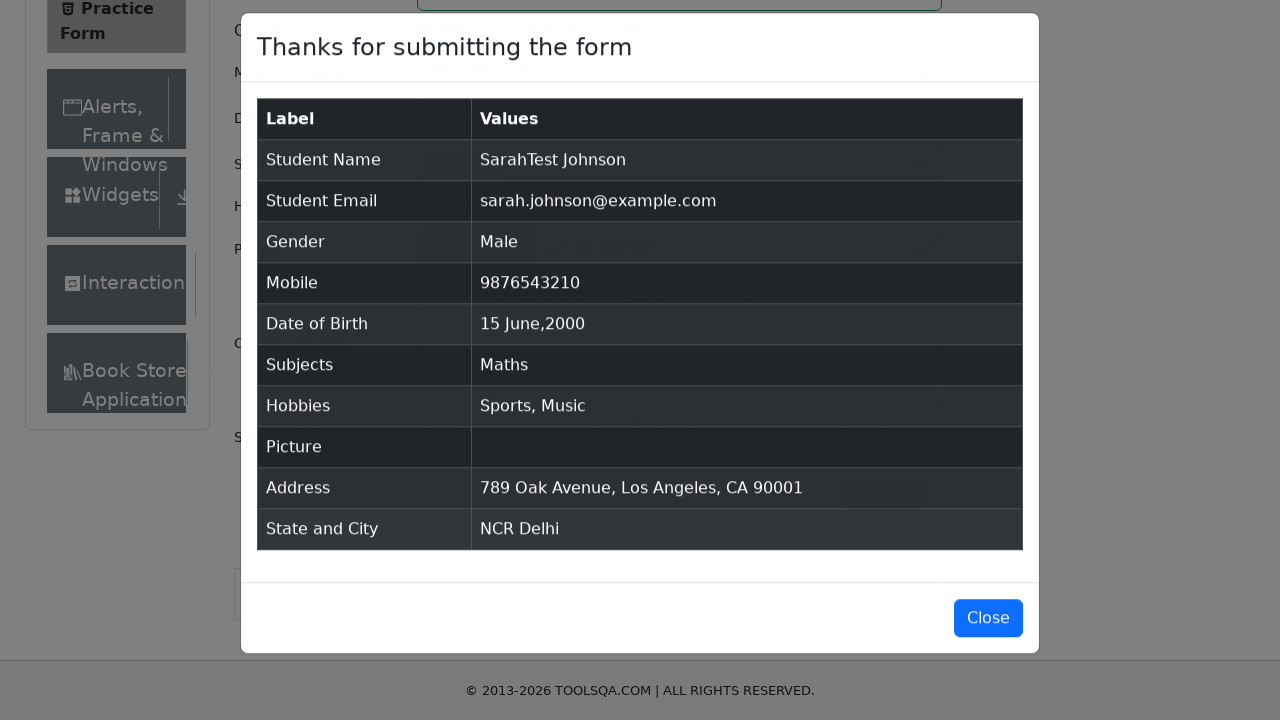

Form submission confirmation modal appeared
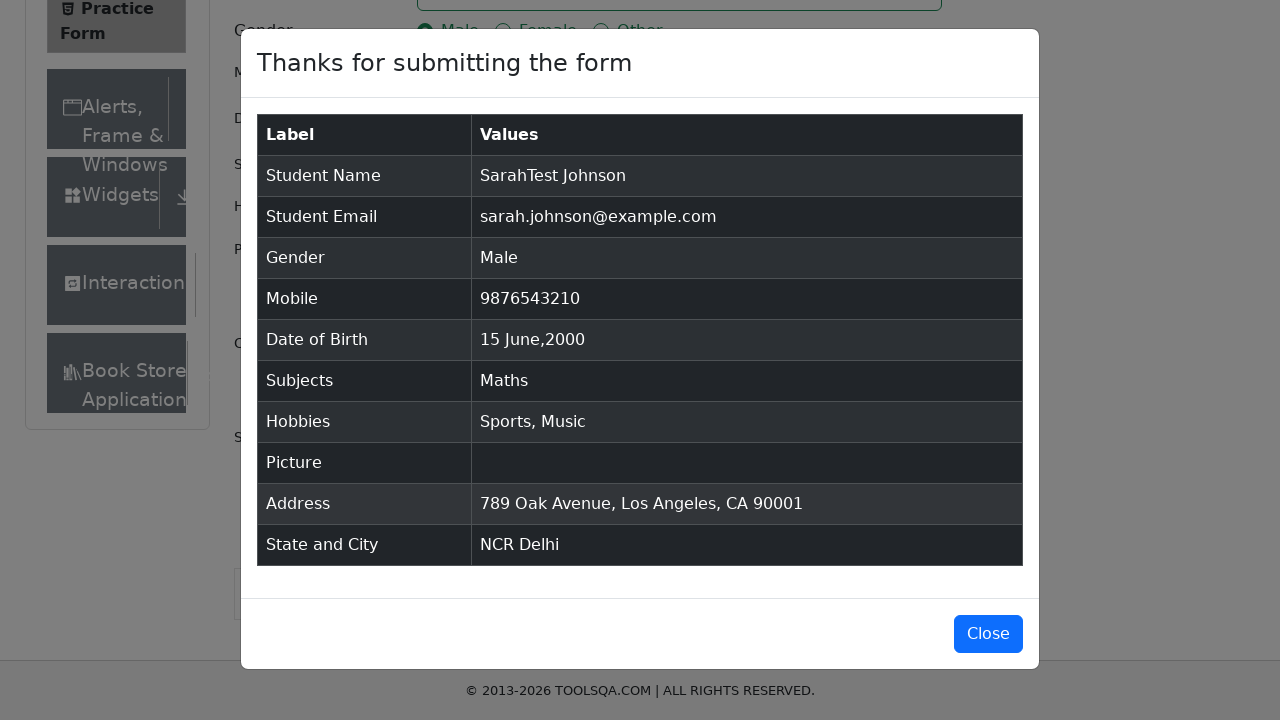

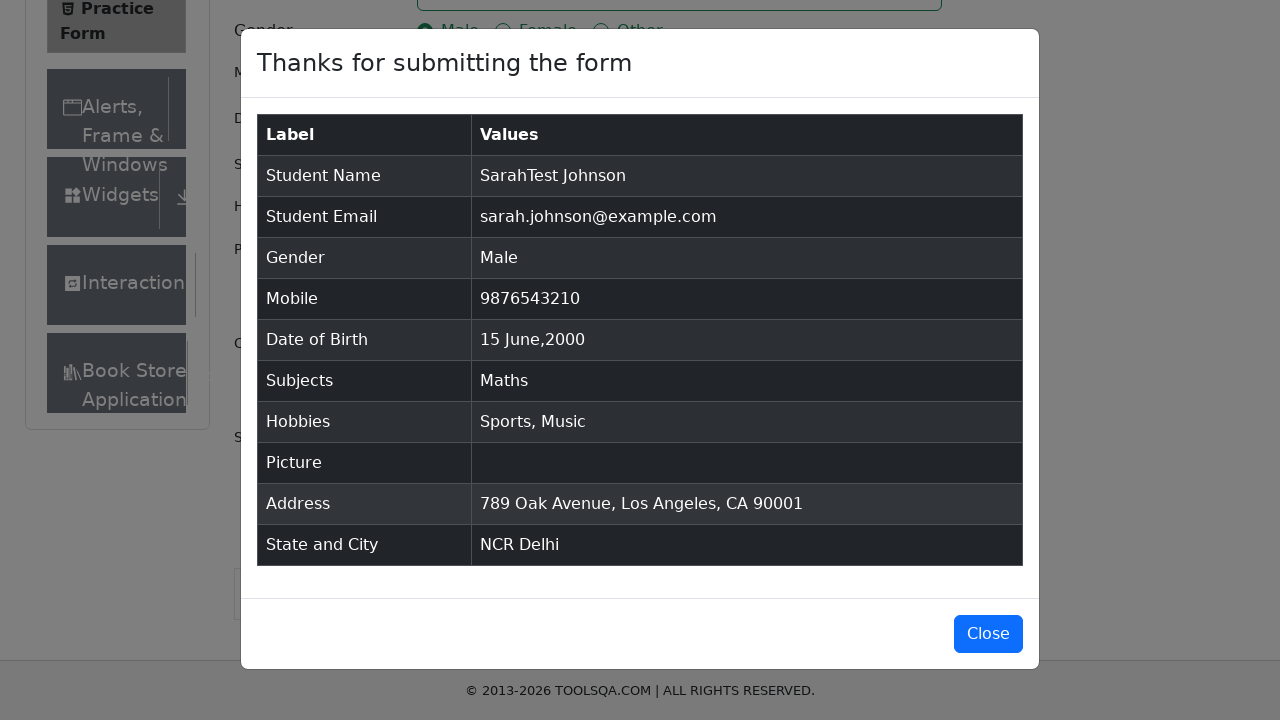